Navigates to a Glassdoor interview questions page, counts the number of iframes on the page, and switches to the first iframe

Starting URL: https://www.glassdoor.co.in/Interview/Capgemini-Selenium-Testing-Interview-Questions-EI_IE3803.0,9_KO10,26.htm

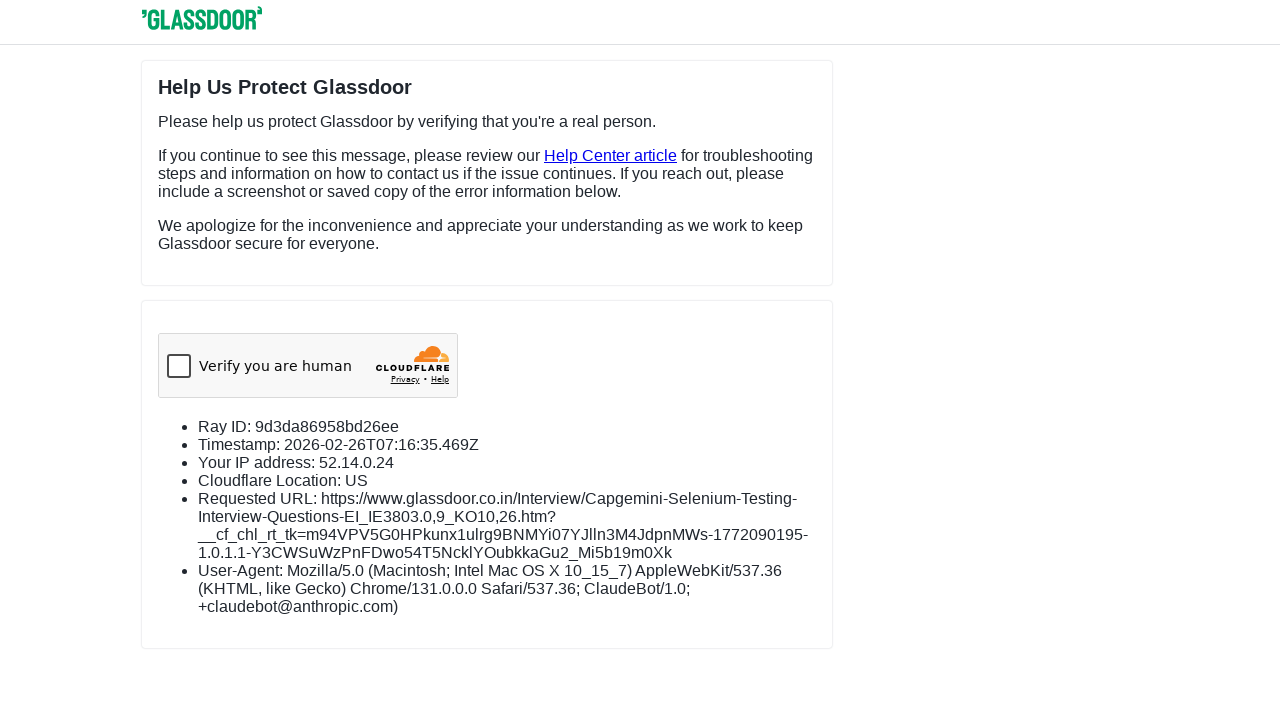

Navigated to Glassdoor Capgemini Selenium Testing interview questions page
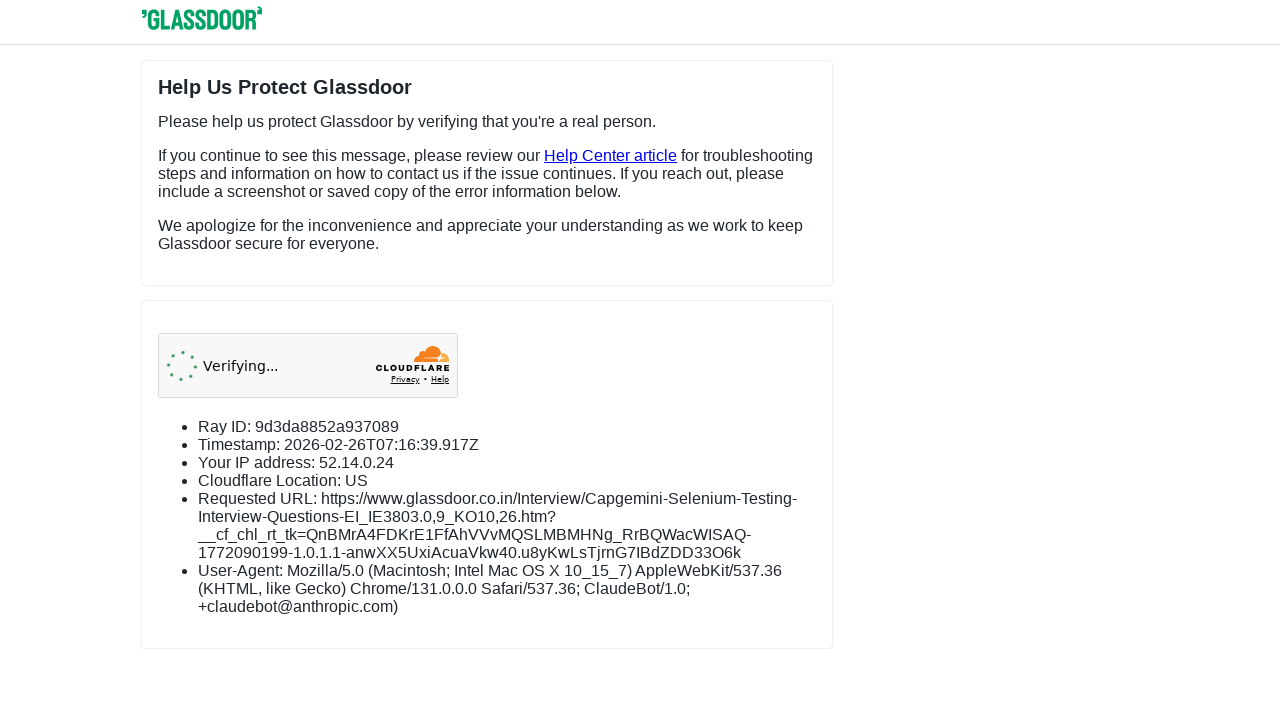

Located all iframes on the page: 0 iframe(s) found
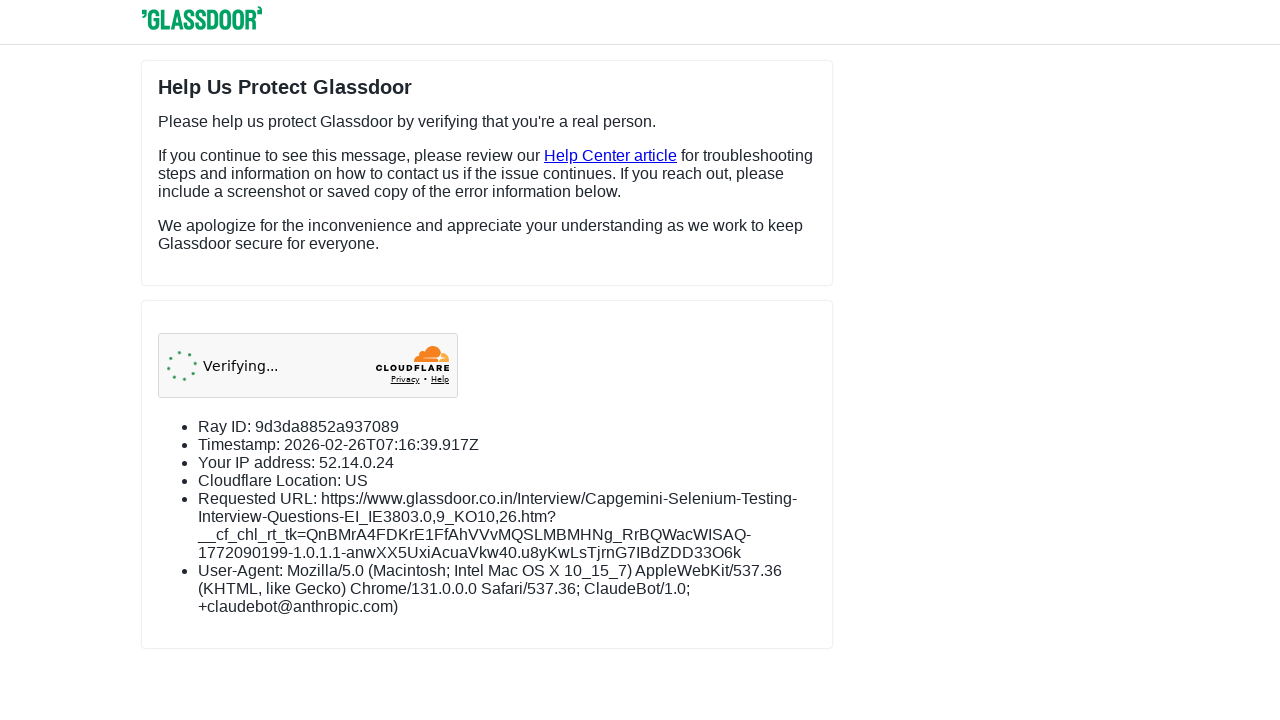

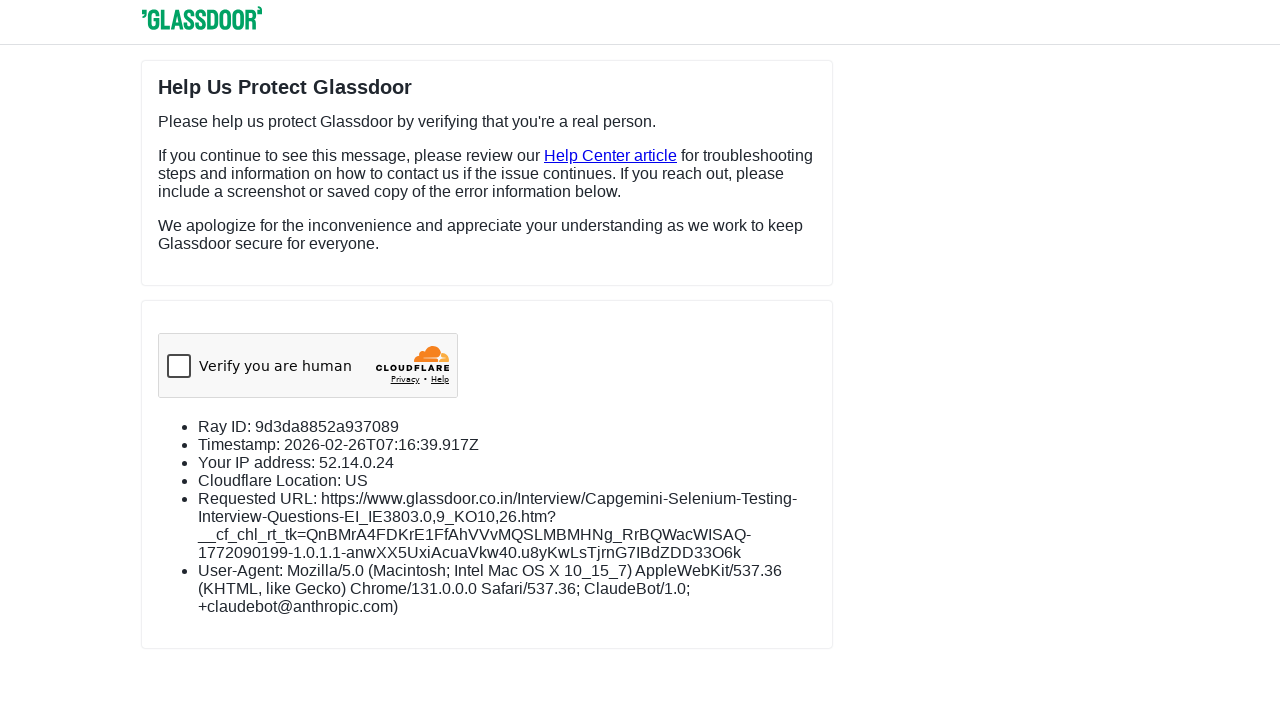